Tests radio button handling by navigating to a demo page and selecting the "Yes" radio button option from a list of radio buttons

Starting URL: https://demoqa.com/radio-button

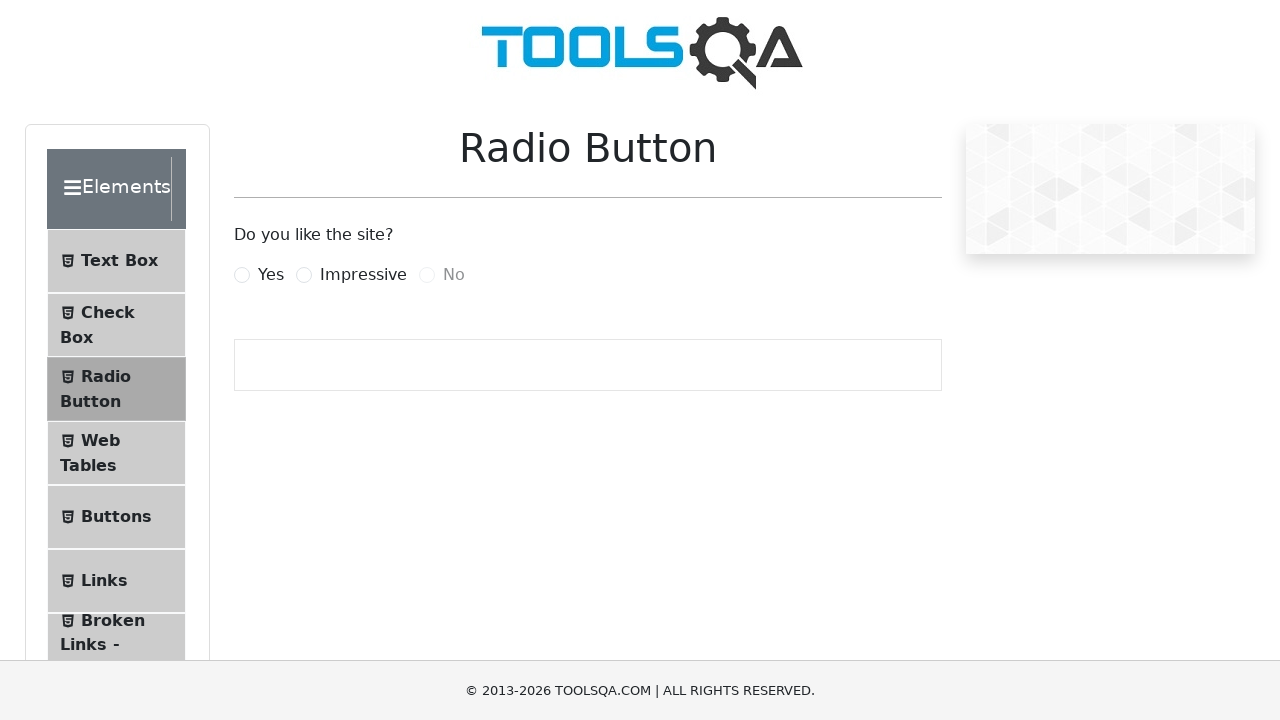

Navigated to radio button demo page
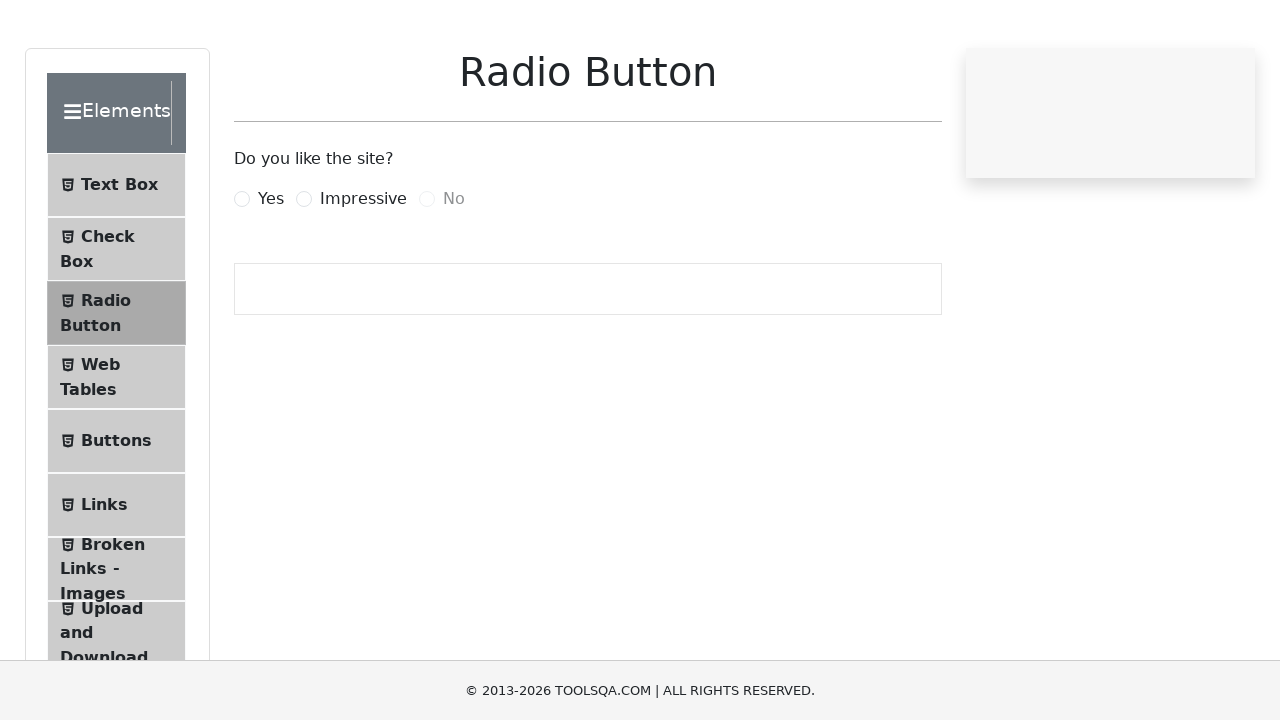

Located all radio button labels
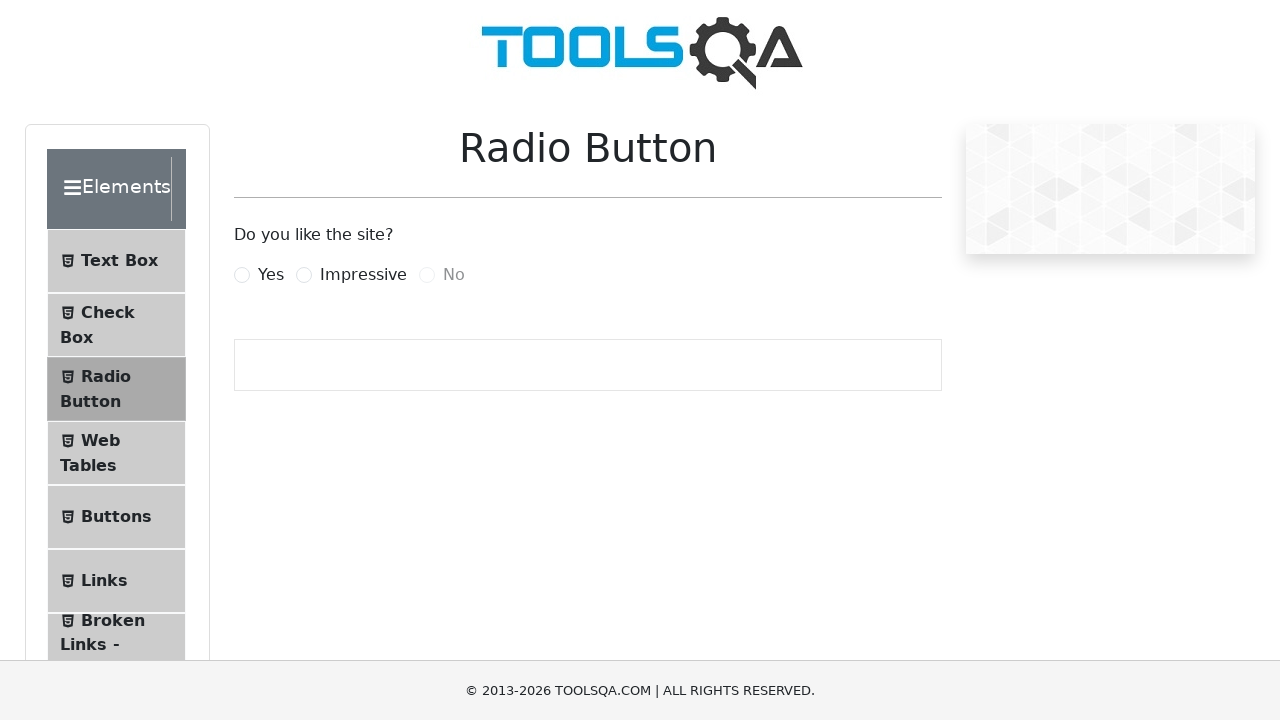

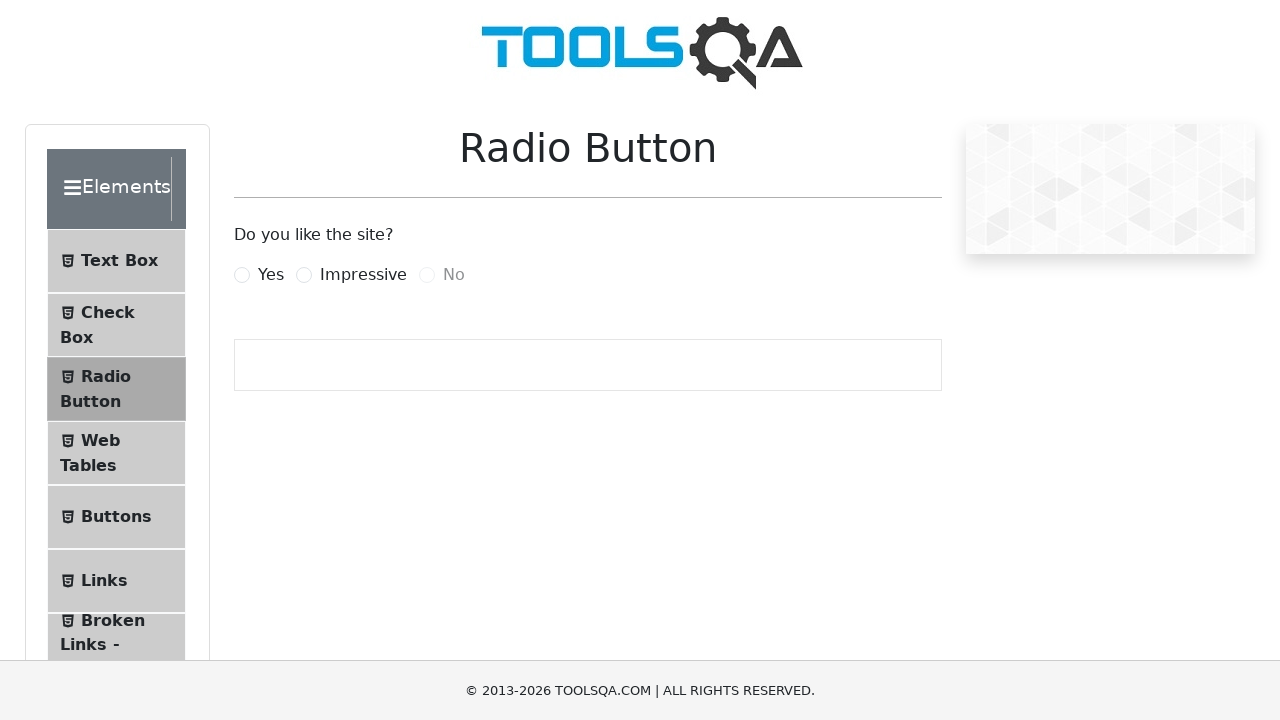